Tests clearing the complete state of all items by checking then unchecking the toggle all

Starting URL: https://demo.playwright.dev/todomvc

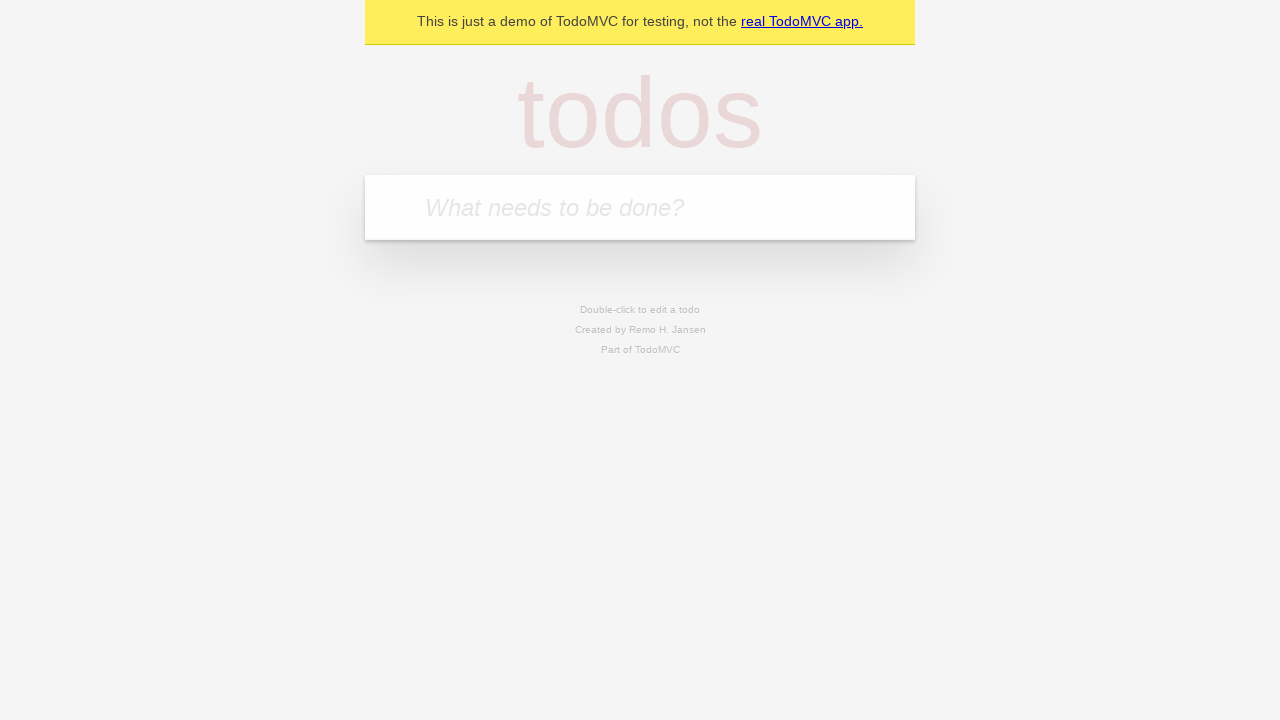

Filled todo input with 'buy some cheese' on internal:attr=[placeholder="What needs to be done?"i]
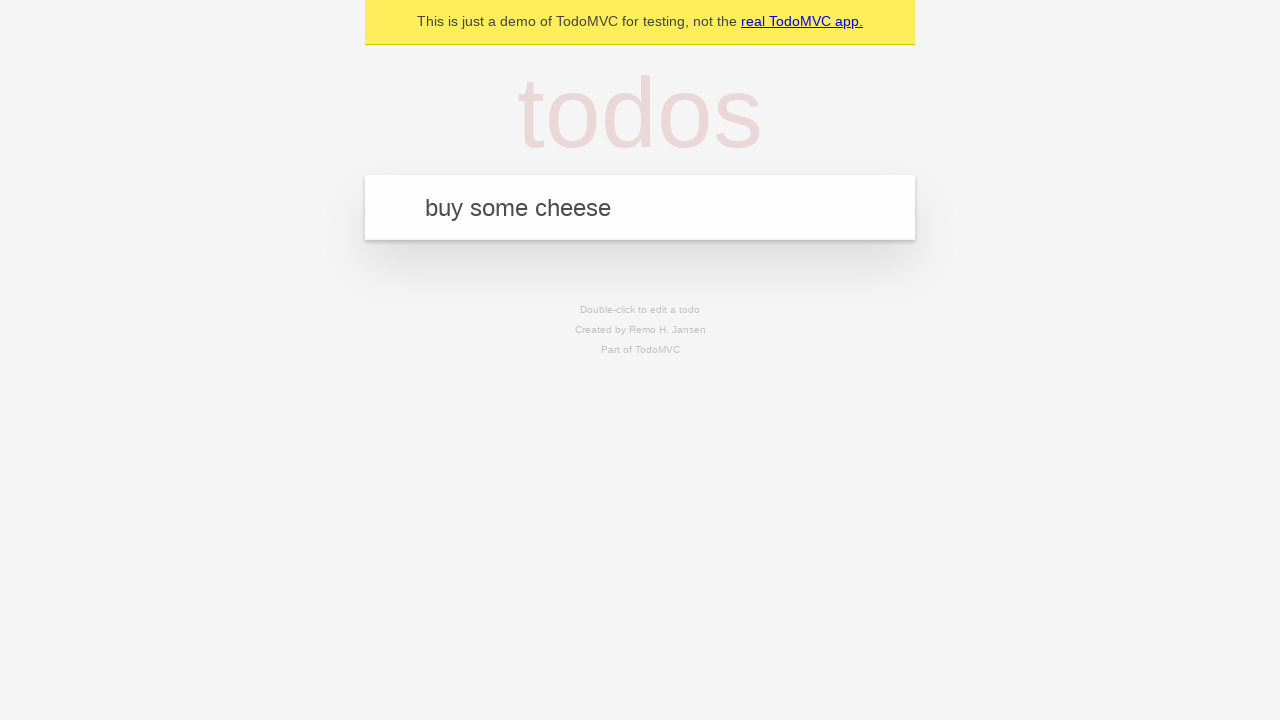

Pressed Enter to create first todo on internal:attr=[placeholder="What needs to be done?"i]
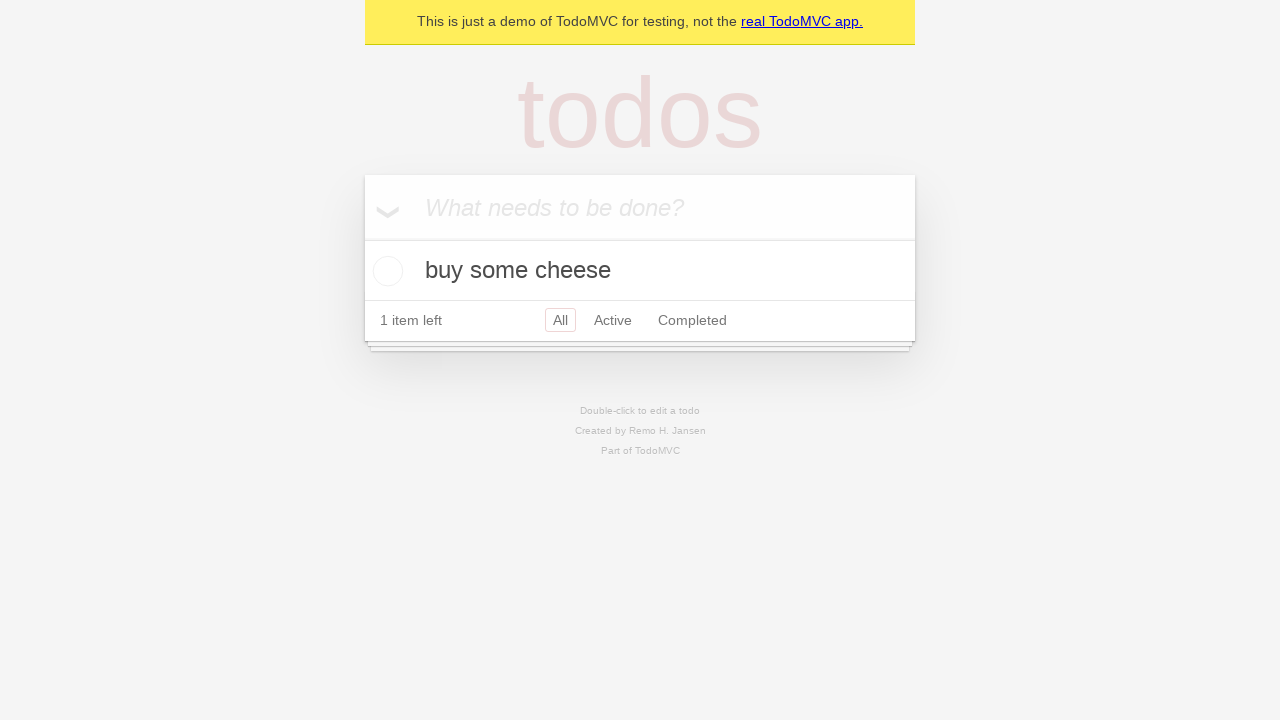

Filled todo input with 'feed the cat' on internal:attr=[placeholder="What needs to be done?"i]
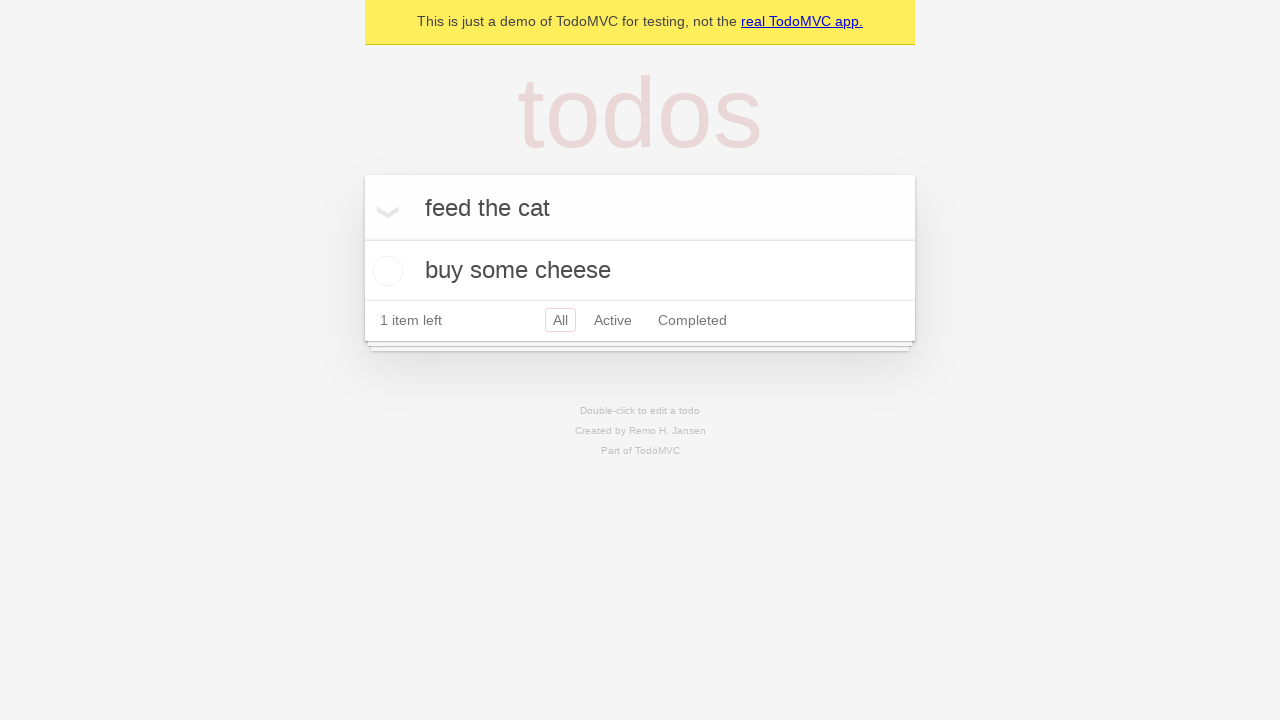

Pressed Enter to create second todo on internal:attr=[placeholder="What needs to be done?"i]
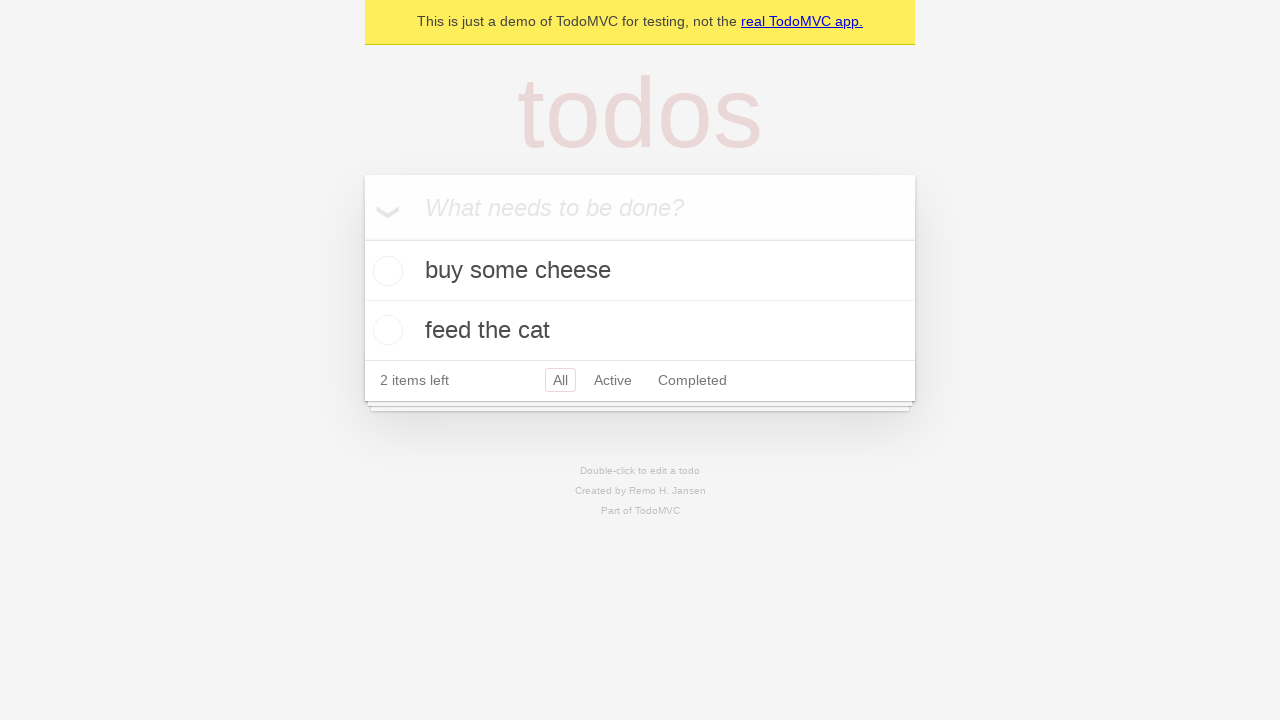

Filled todo input with 'book a doctors appointment' on internal:attr=[placeholder="What needs to be done?"i]
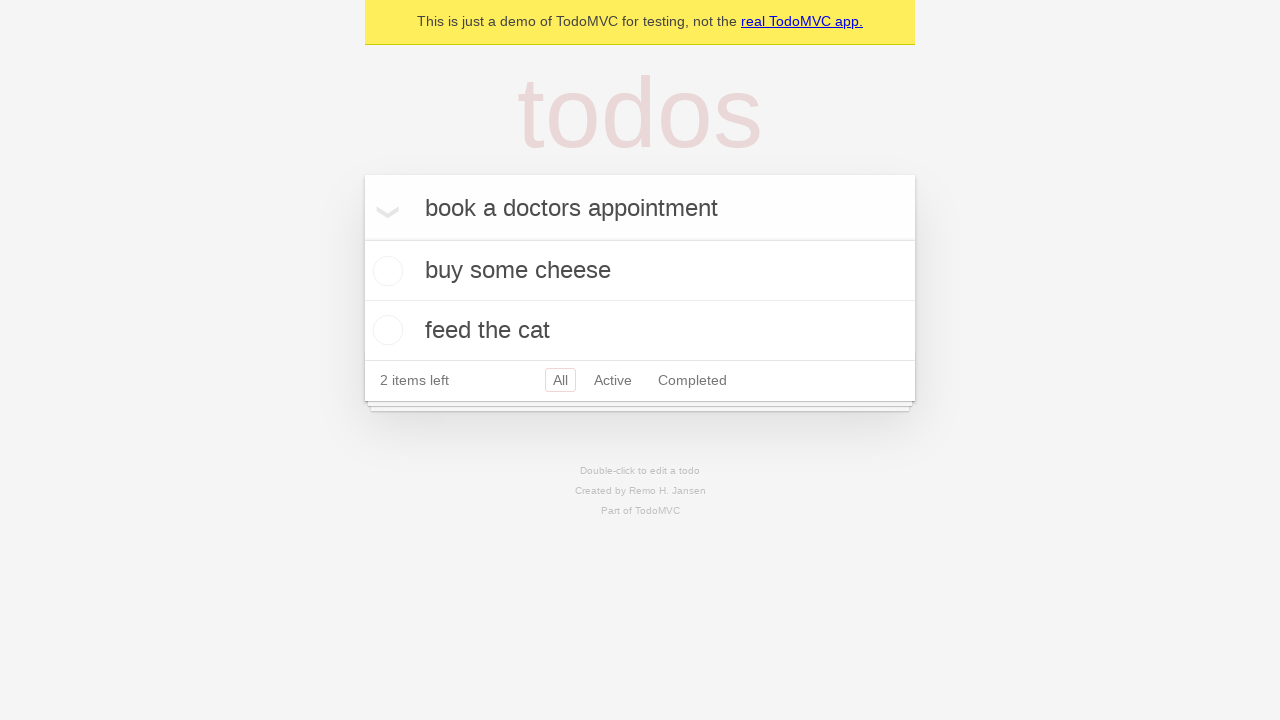

Pressed Enter to create third todo on internal:attr=[placeholder="What needs to be done?"i]
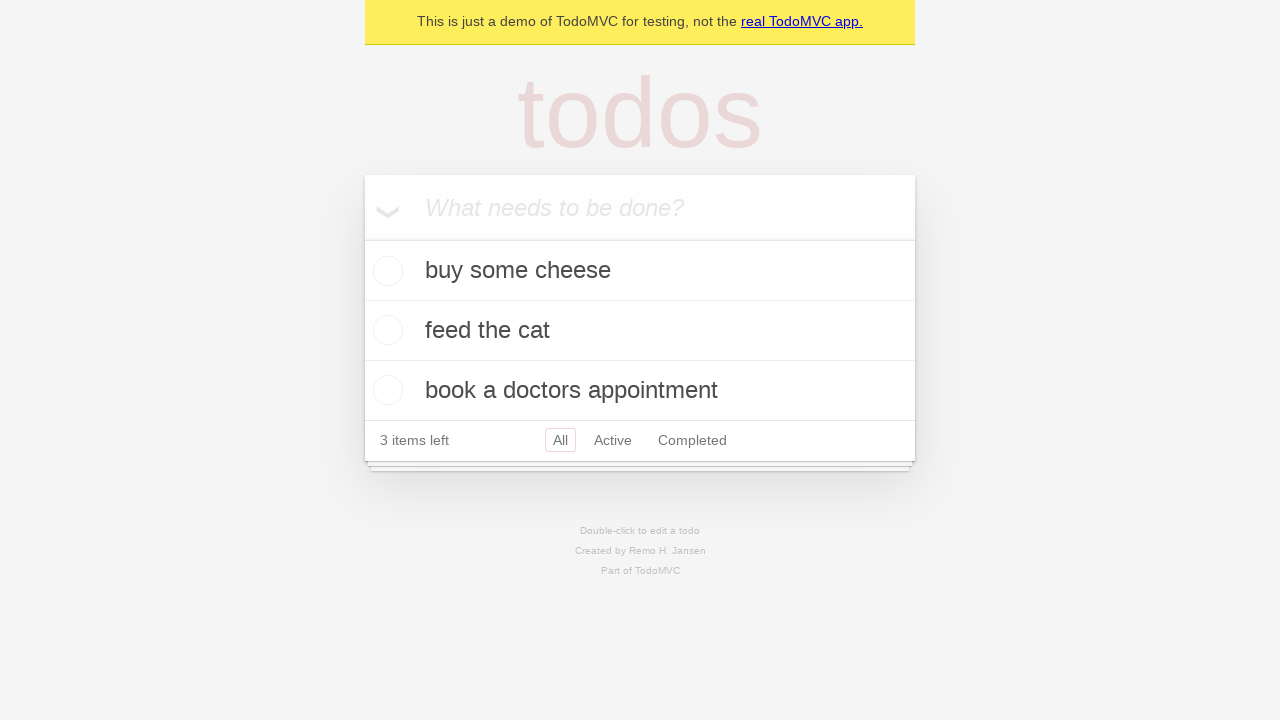

Clicked toggle to mark all todos as complete at (362, 238) on internal:label="Mark all as complete"i
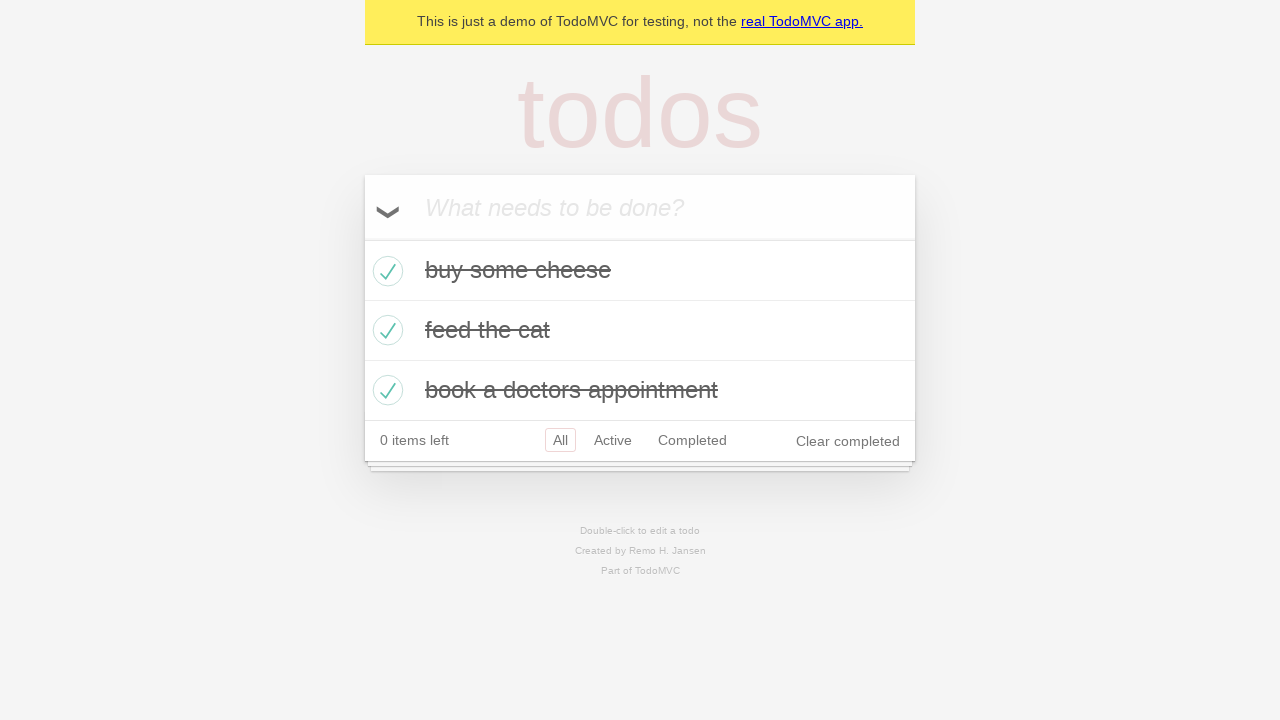

Clicked toggle to uncheck all todos at (362, 238) on internal:label="Mark all as complete"i
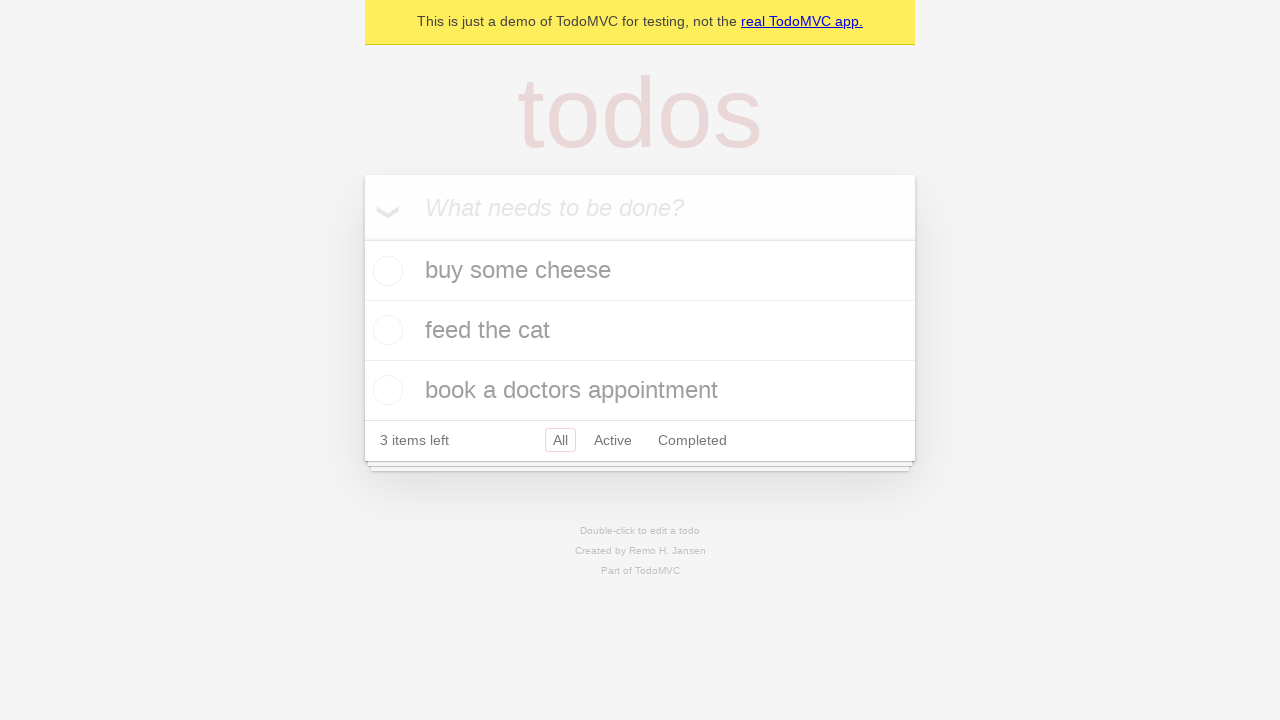

Waited for todo items to be visible and verified no completed state
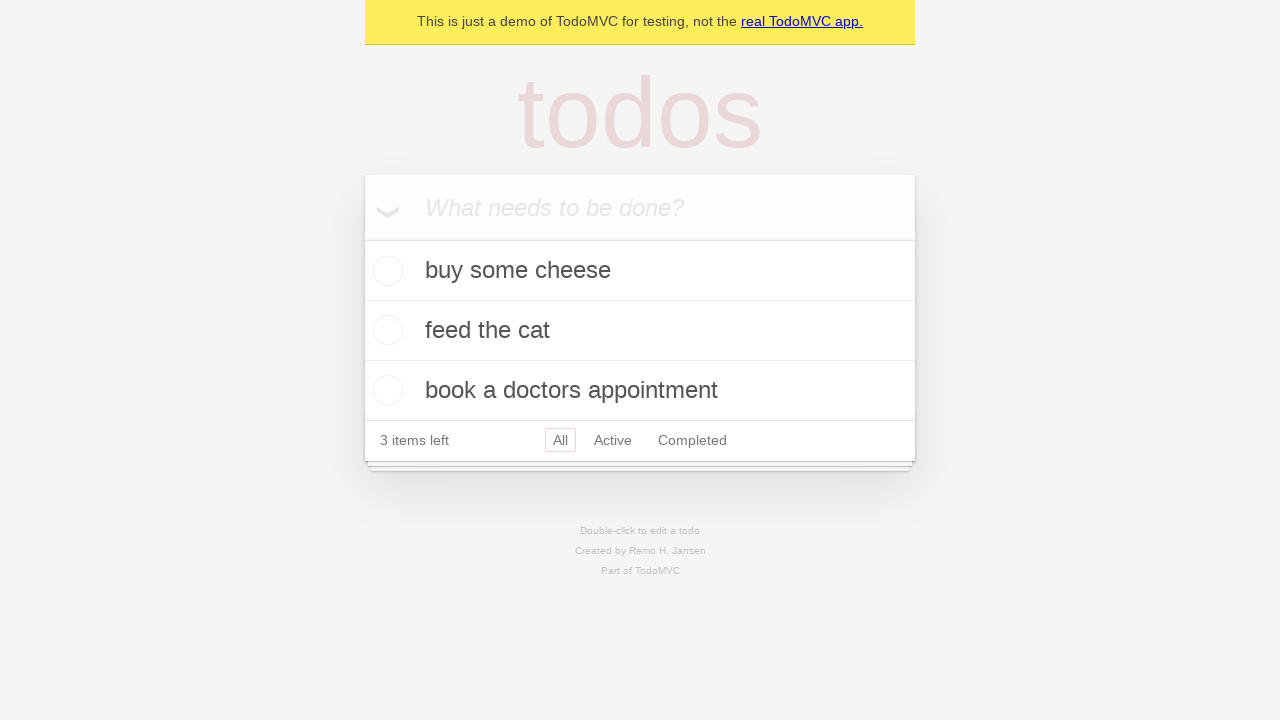

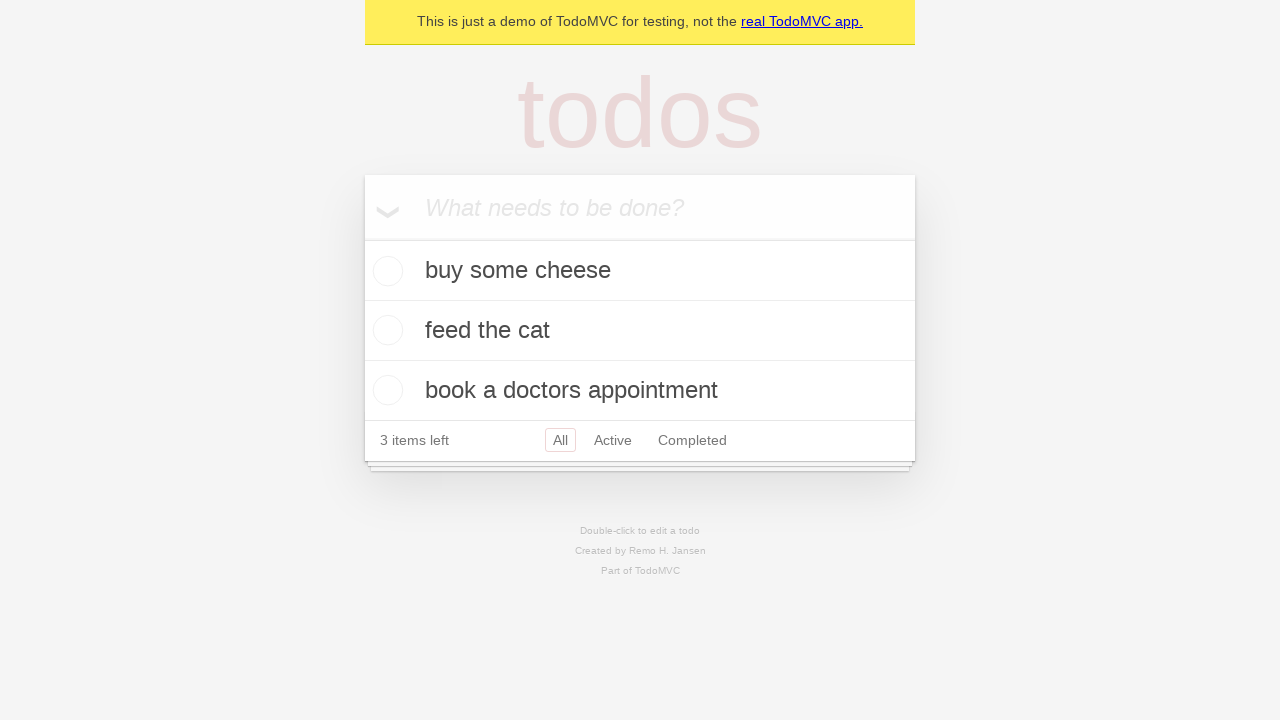